Tests a React date picker component by clicking through the calendar navigation to select a date - opens the date picker, clicks to view months, selects the current month, and selects the current active date.

Starting URL: https://rahulshettyacademy.com/seleniumPractise/#/offers

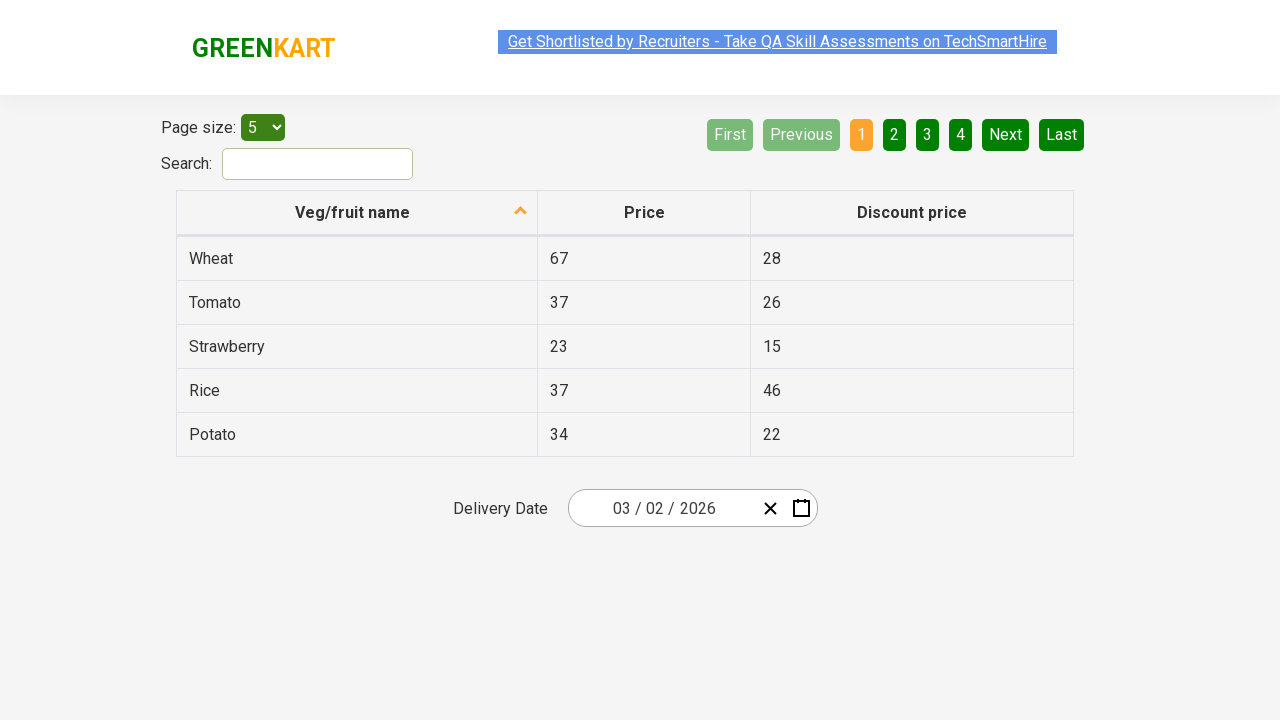

Clicked date picker input group to open the calendar at (662, 508) on .react-date-picker__inputGroup
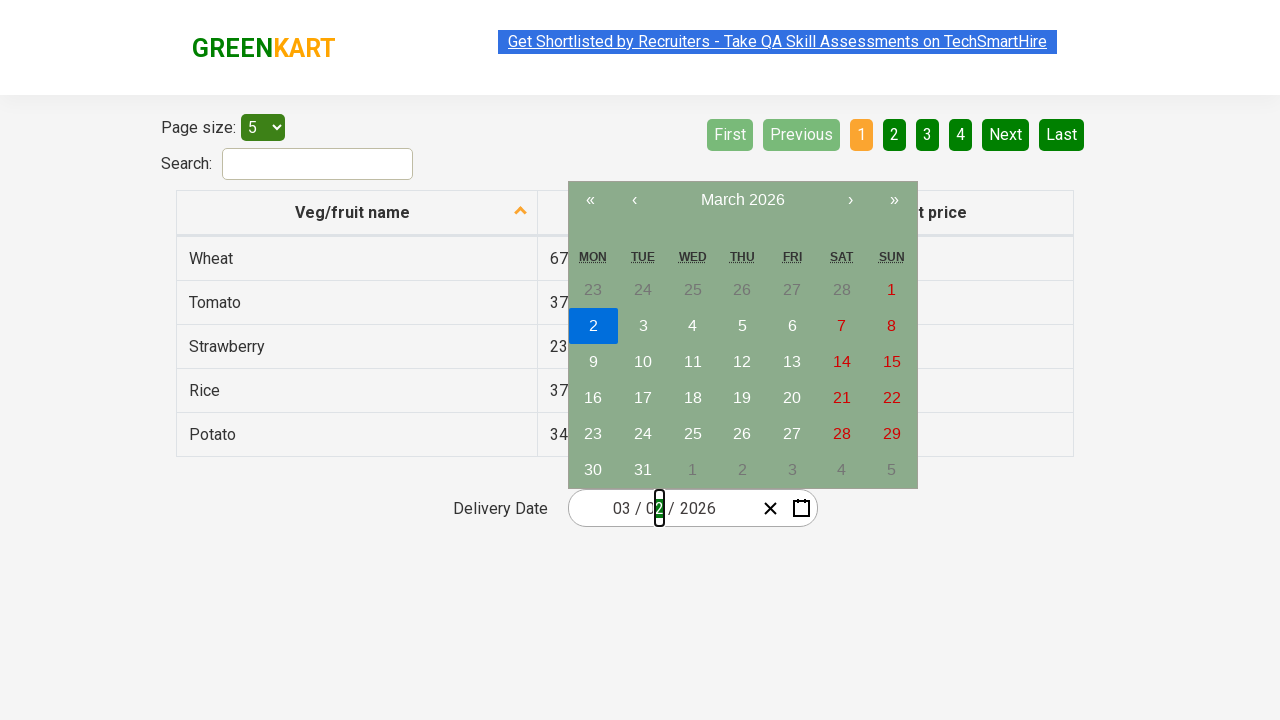

Clicked navigation label to switch to year/month view at (742, 200) on .react-calendar__navigation__label__labelText
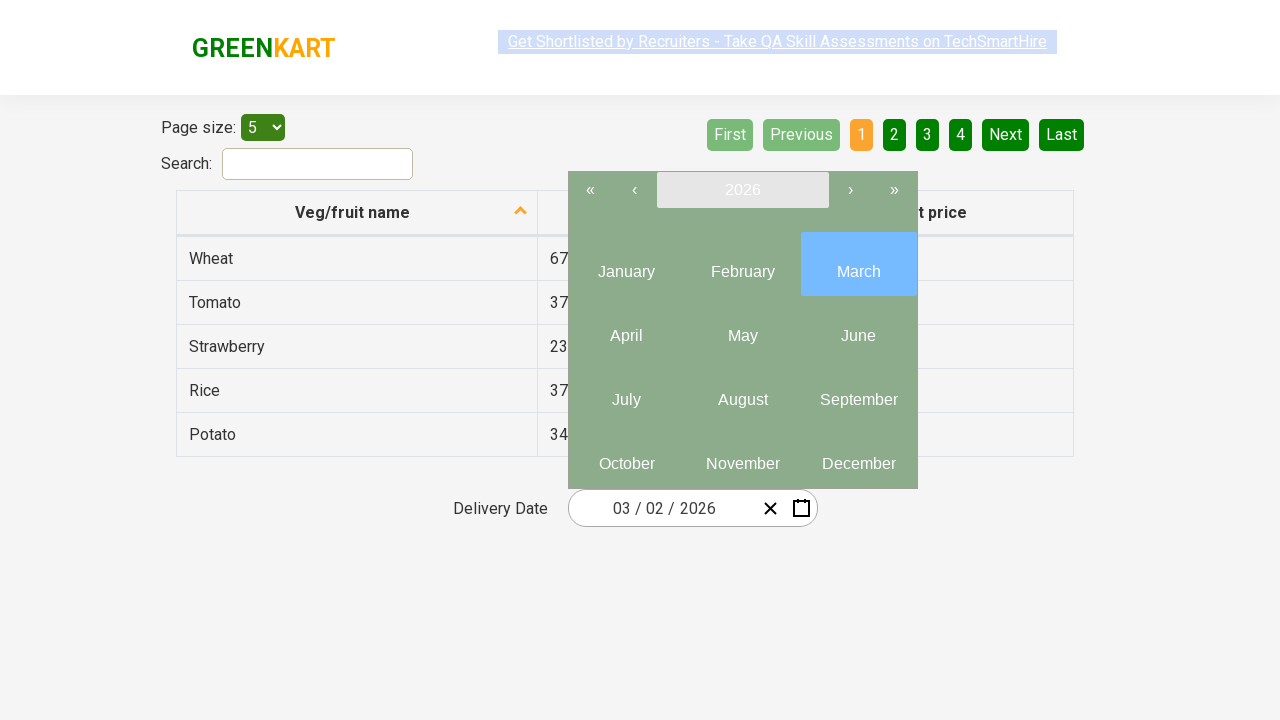

Selected the current month from the month view at (858, 264) on button.react-calendar__tile.react-calendar__tile--now.react-calendar__tile--hasA
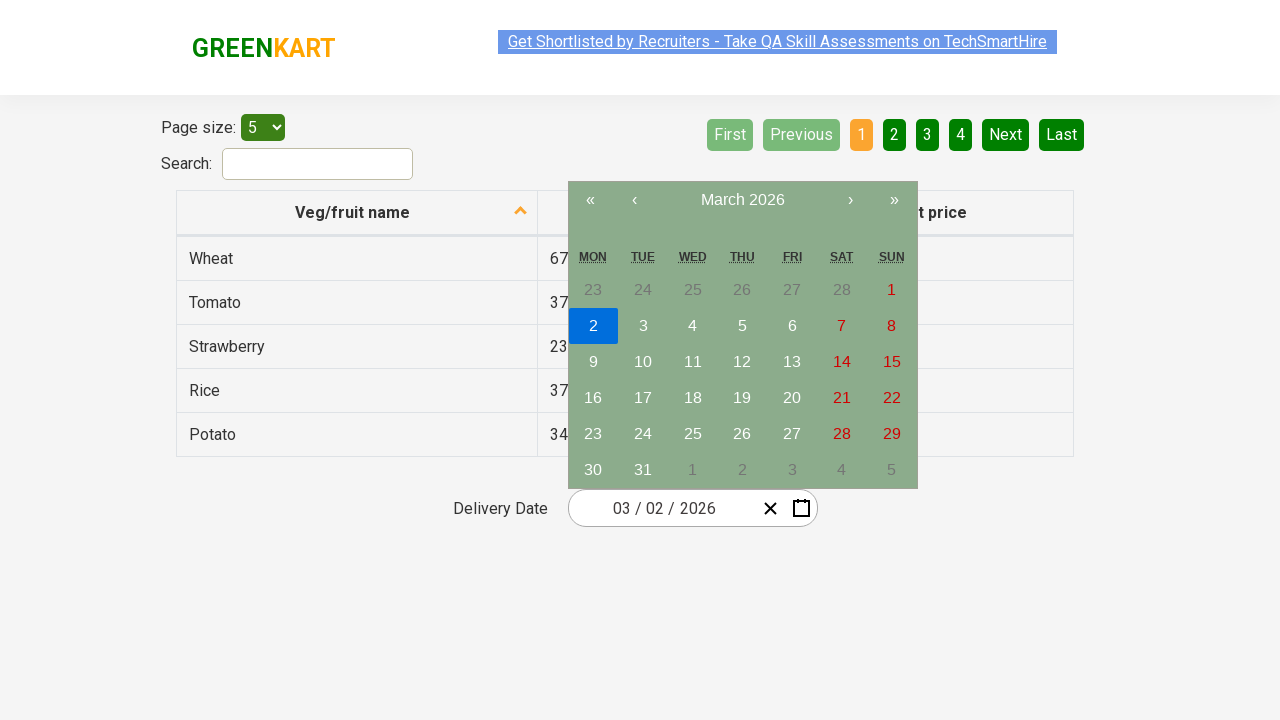

Selected the current active date from the calendar at (593, 326) on button[class*='react-calendar__tile react-calendar__tile--now react-calendar__ti
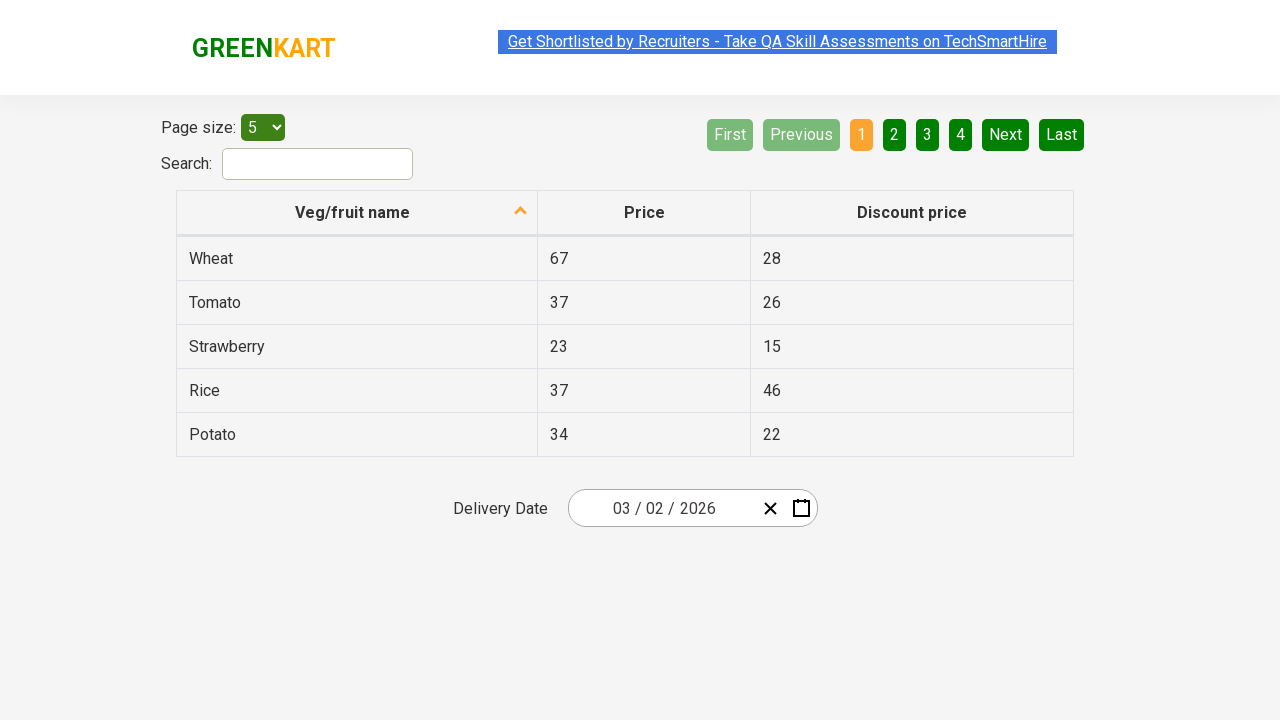

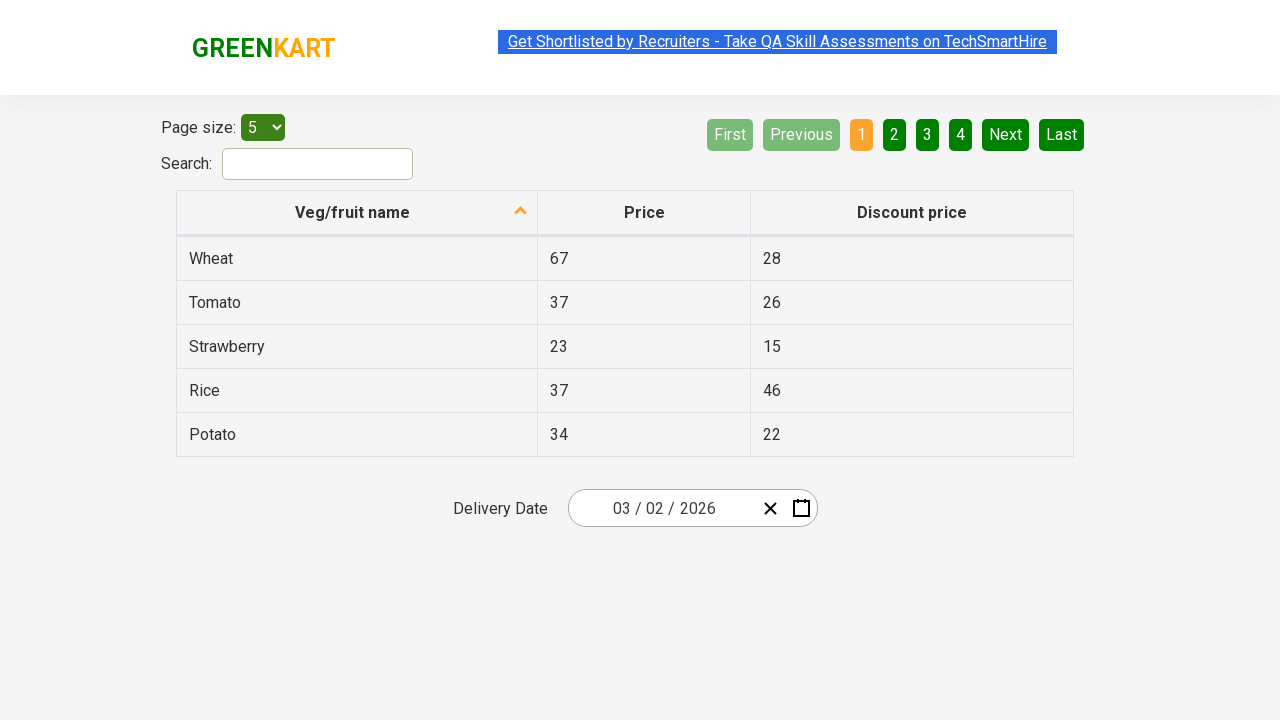